Tests JavaScript alert handling by clicking a button that triggers an alert and accepting it

Starting URL: https://formy-project.herokuapp.com/switch-window

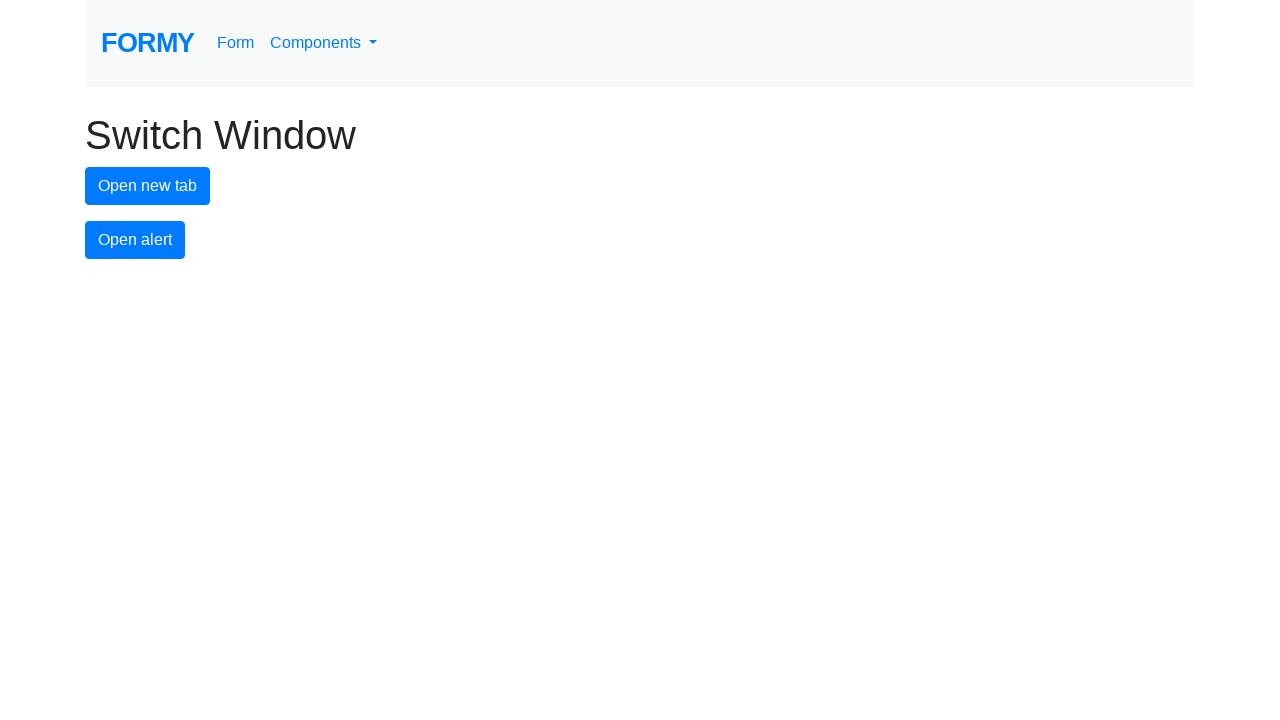

Set up dialog handler to accept alerts
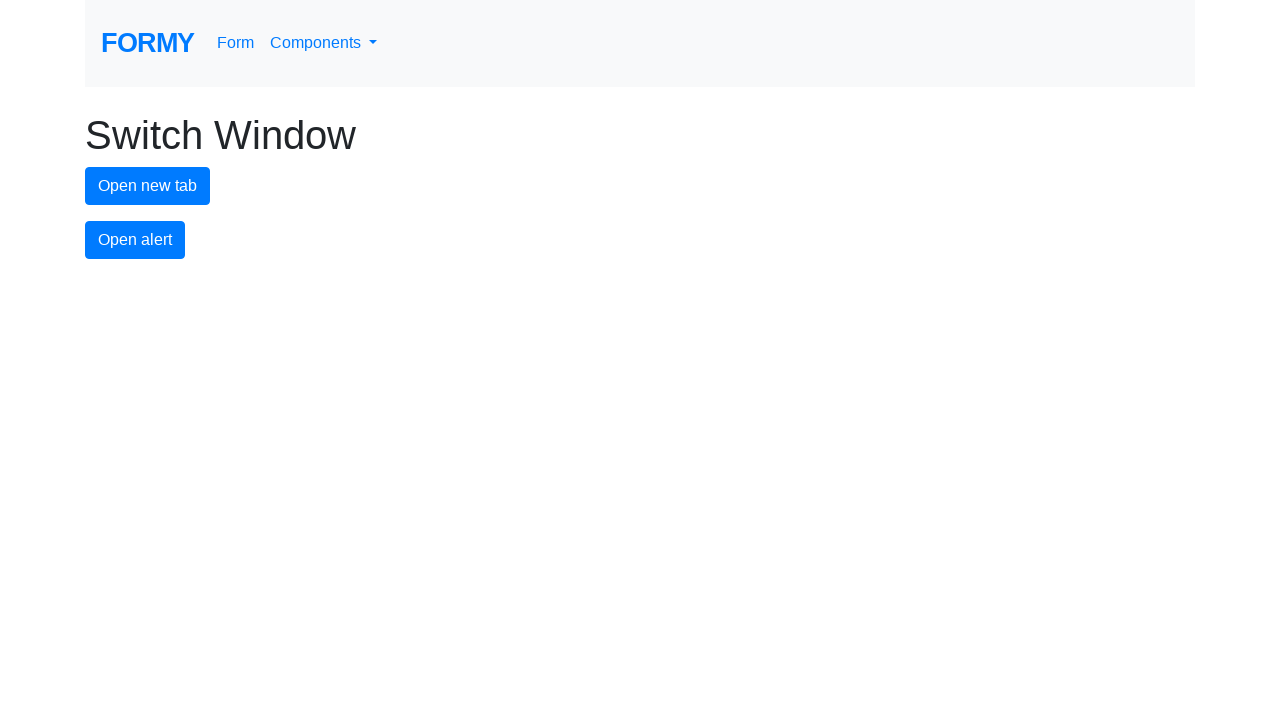

Clicked alert button to trigger JavaScript alert at (135, 240) on #alert-button
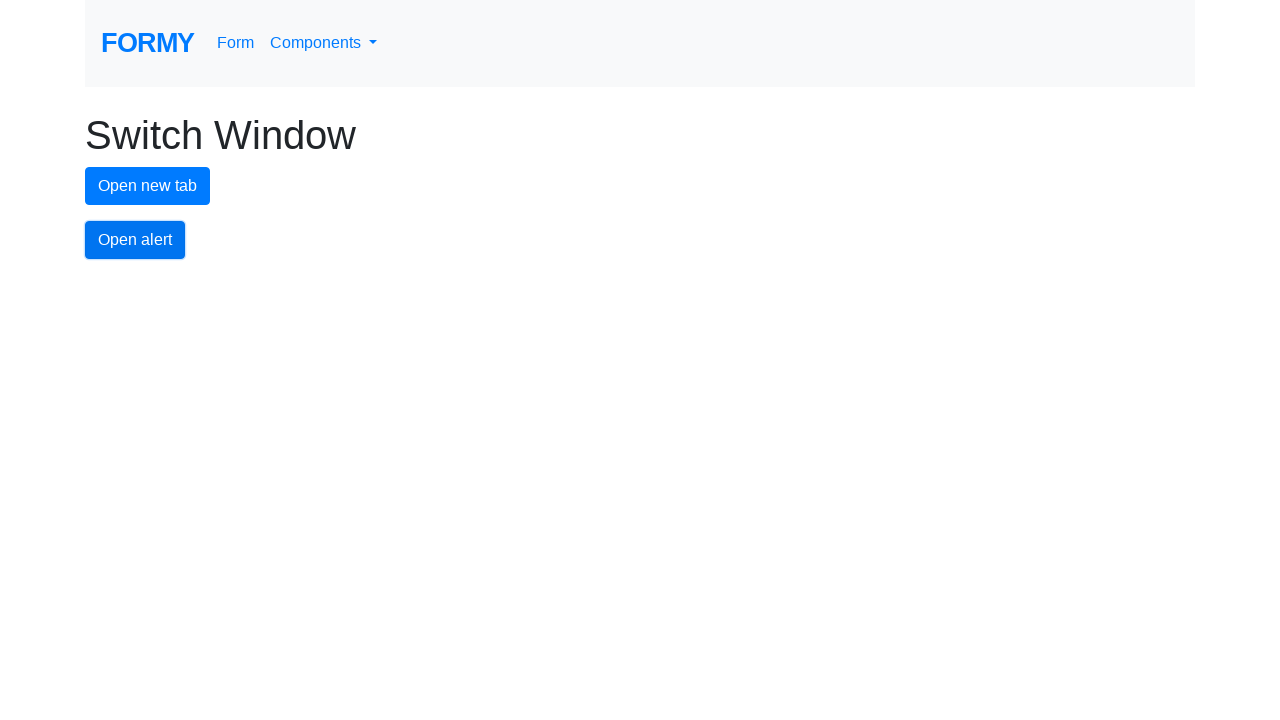

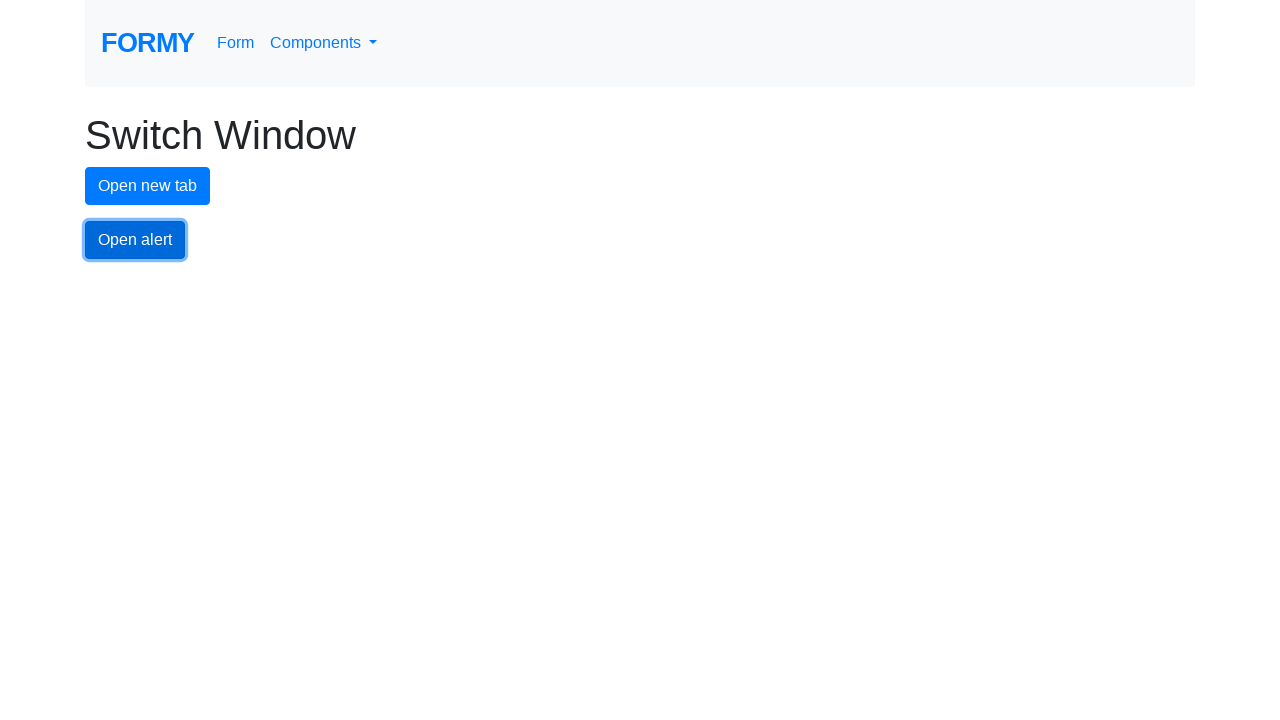